Clicks on the Home link in the footer and verifies navigation back to the homepage

Starting URL: https://webshop-agil-testautomatiserare.netlify.app/

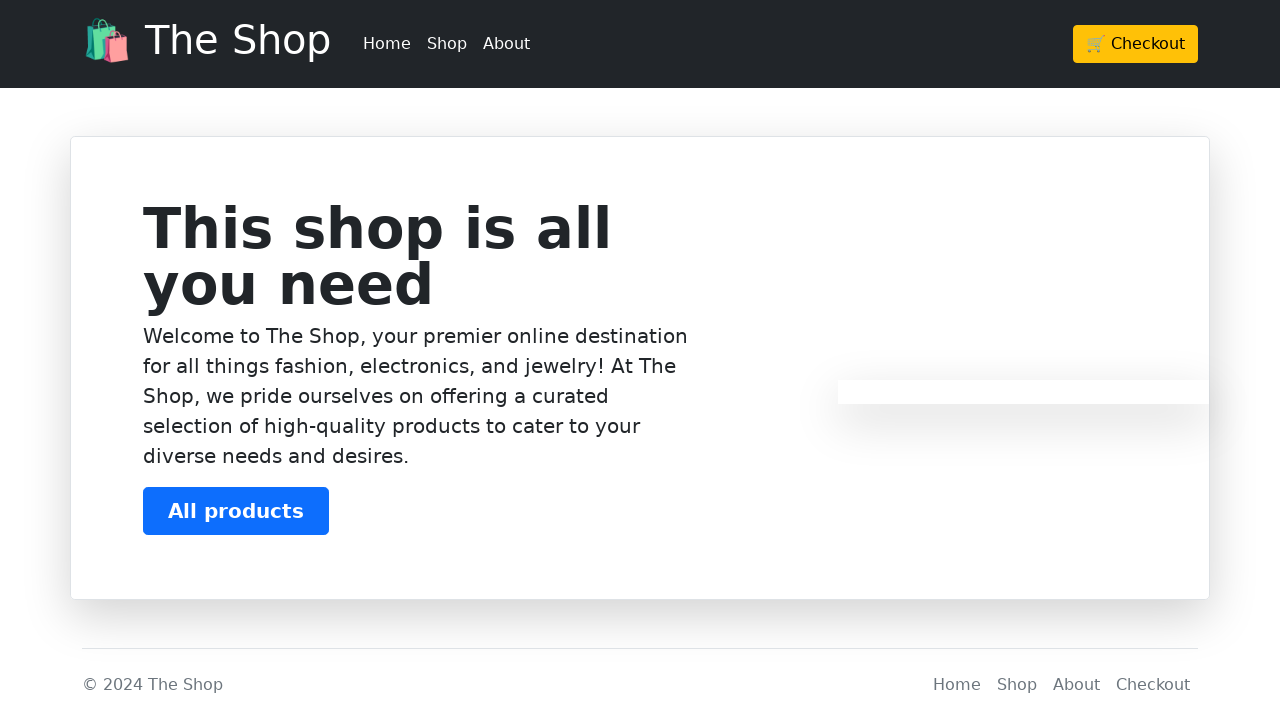

Clicked on Home link in footer at (957, 685) on xpath=/html/body/div[2]/footer/ul/li[1]/a
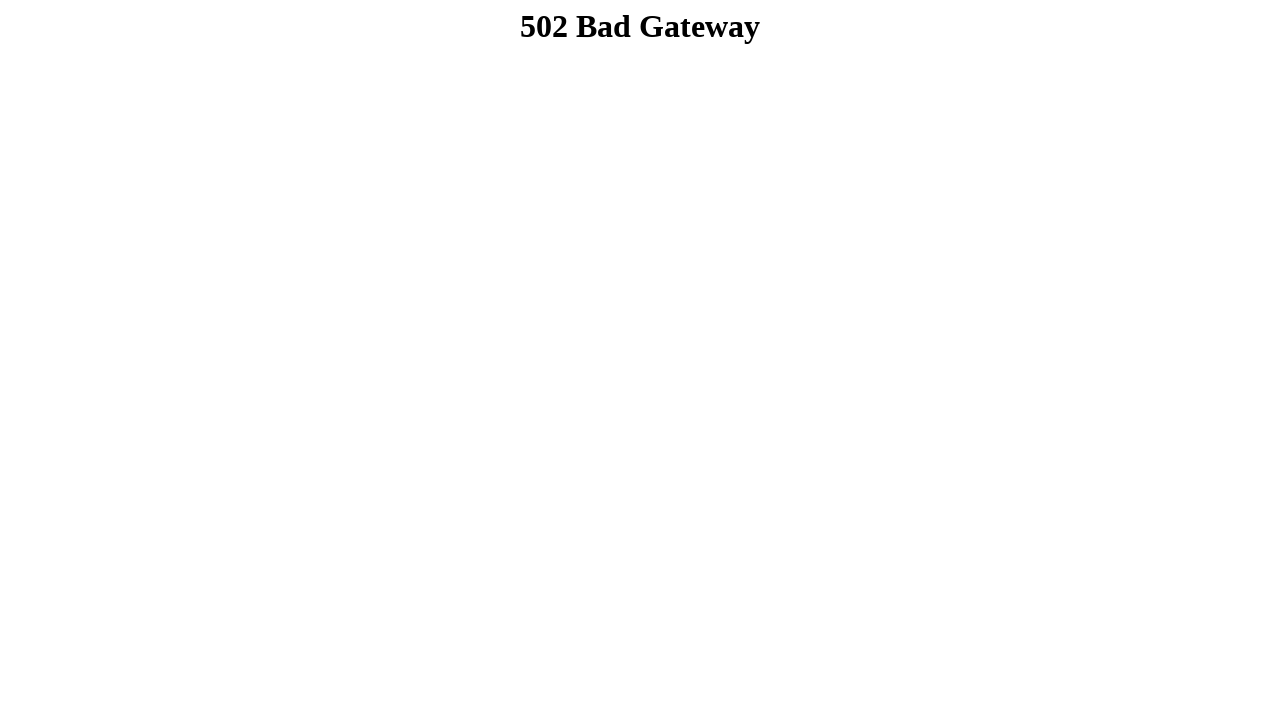

Retrieved current URL
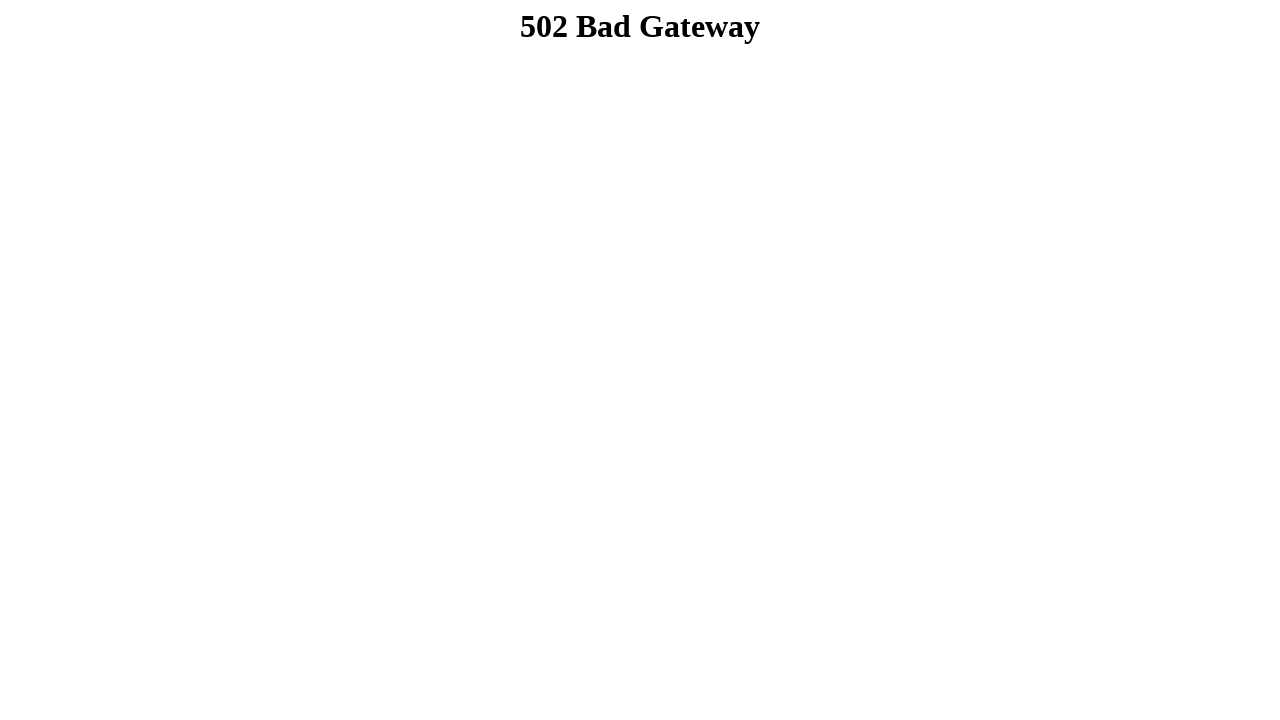

Verified navigation to homepage - URL matches expected value
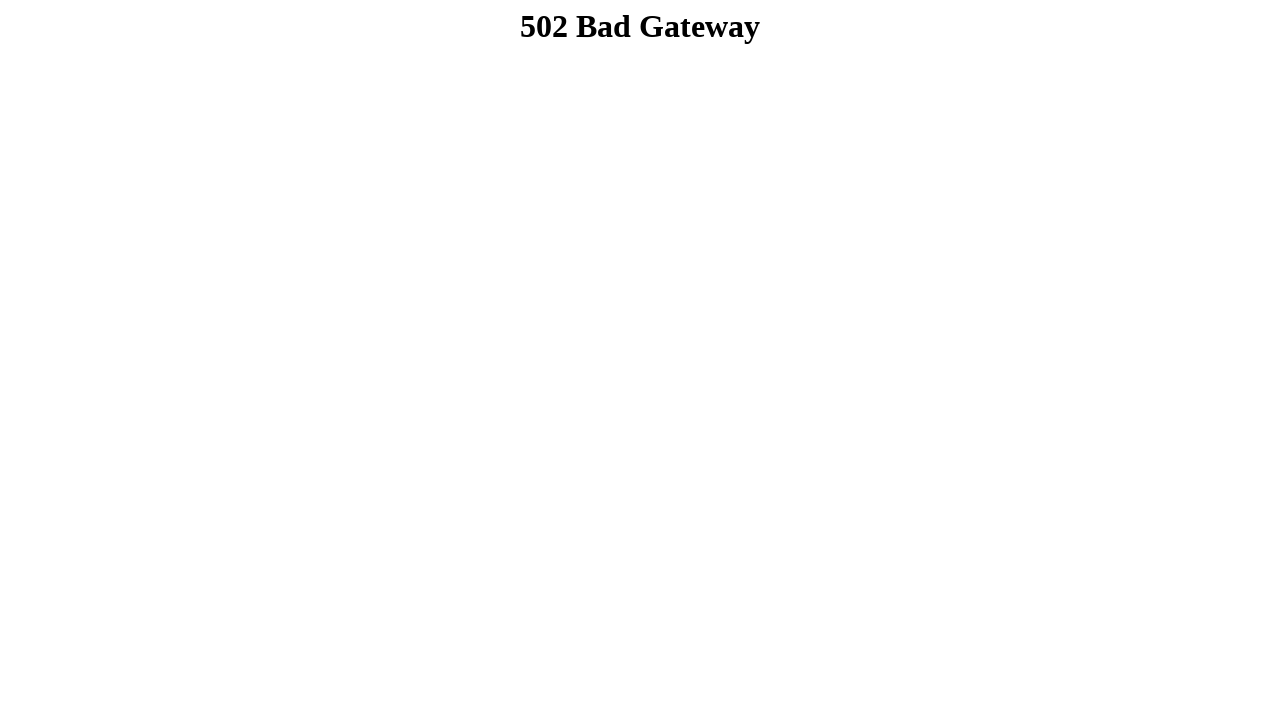

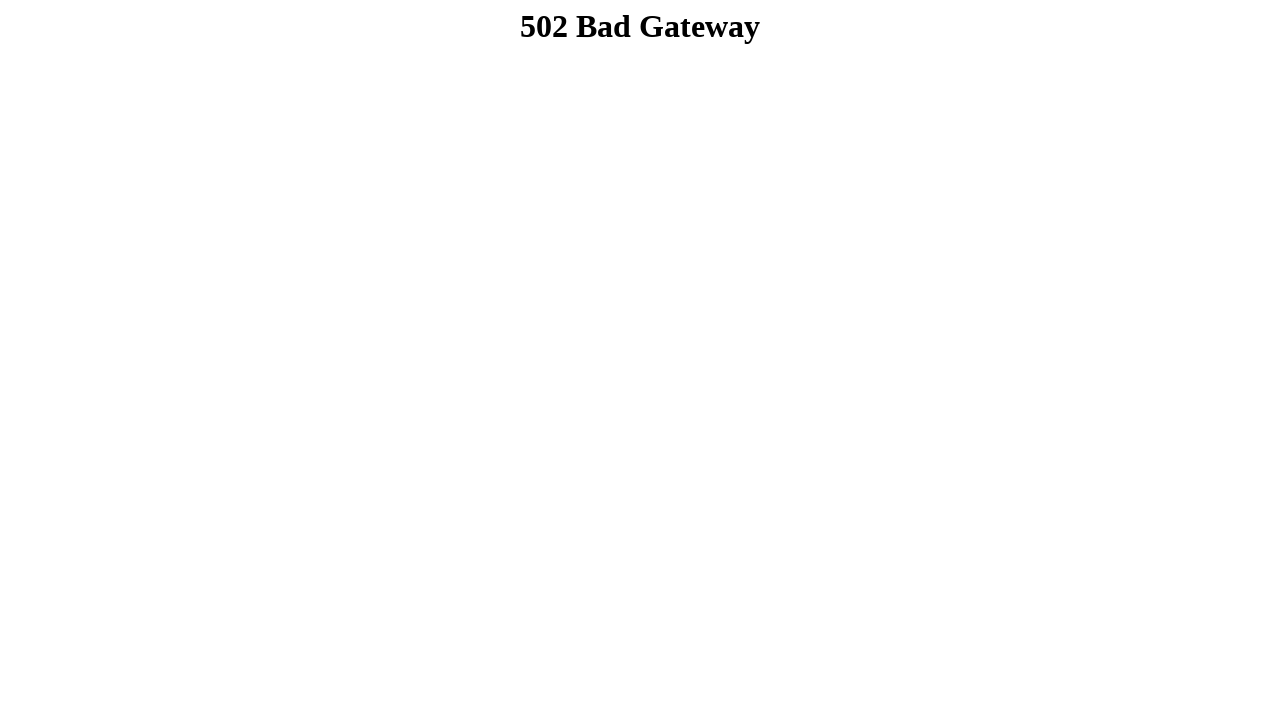